Tests the search functionality on Python.org by entering a search query "pycon" and submitting the form

Starting URL: https://www.python.org

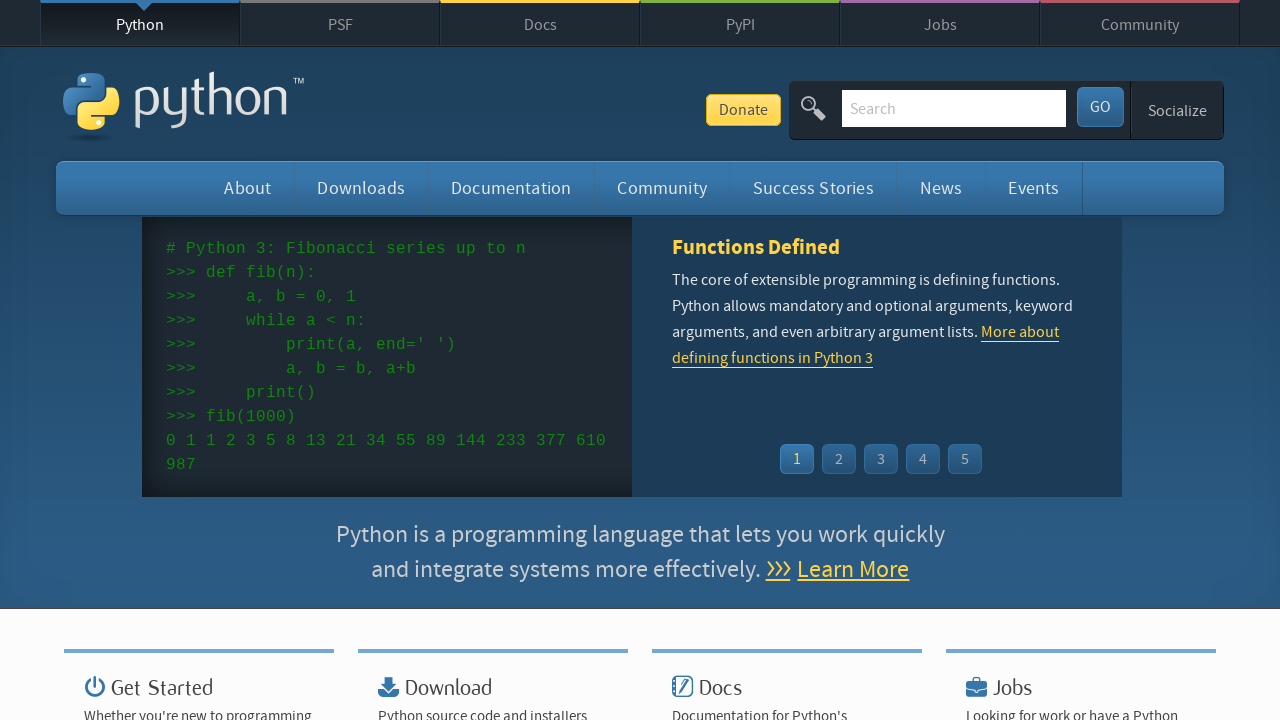

Filled search box with query 'pycon' on input[name='q']
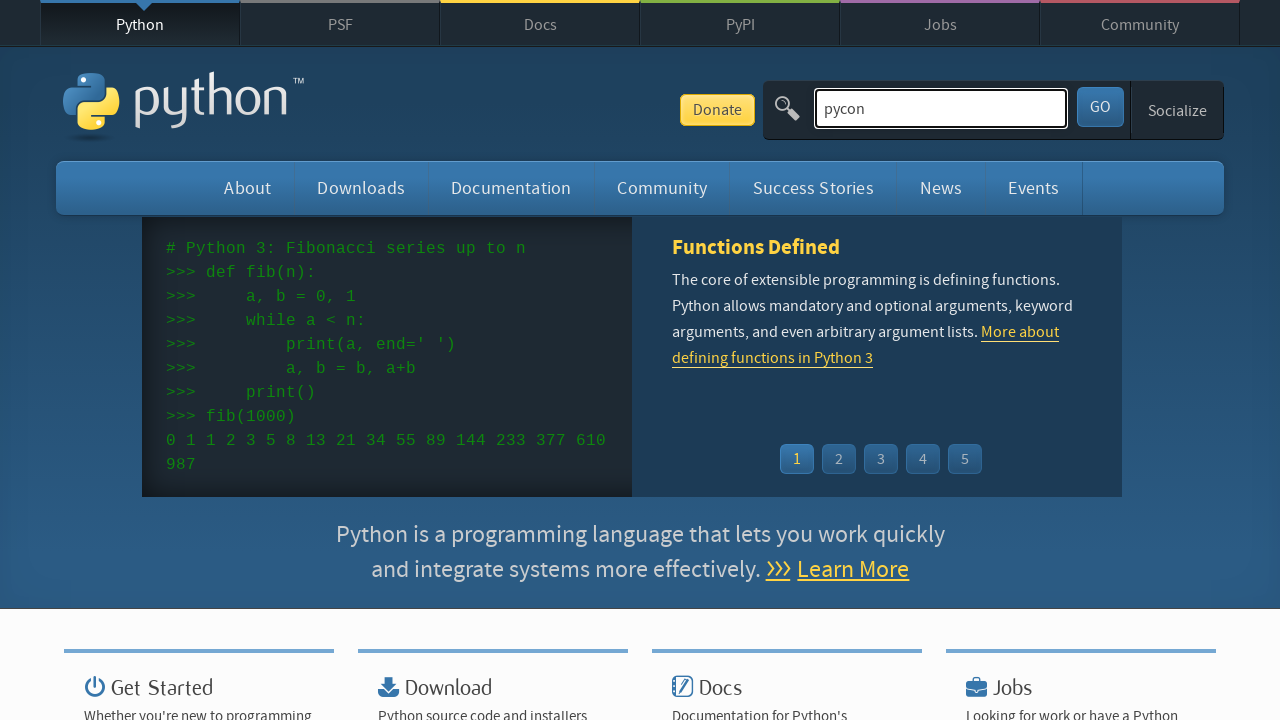

Submitted search form by pressing Enter on input[name='q']
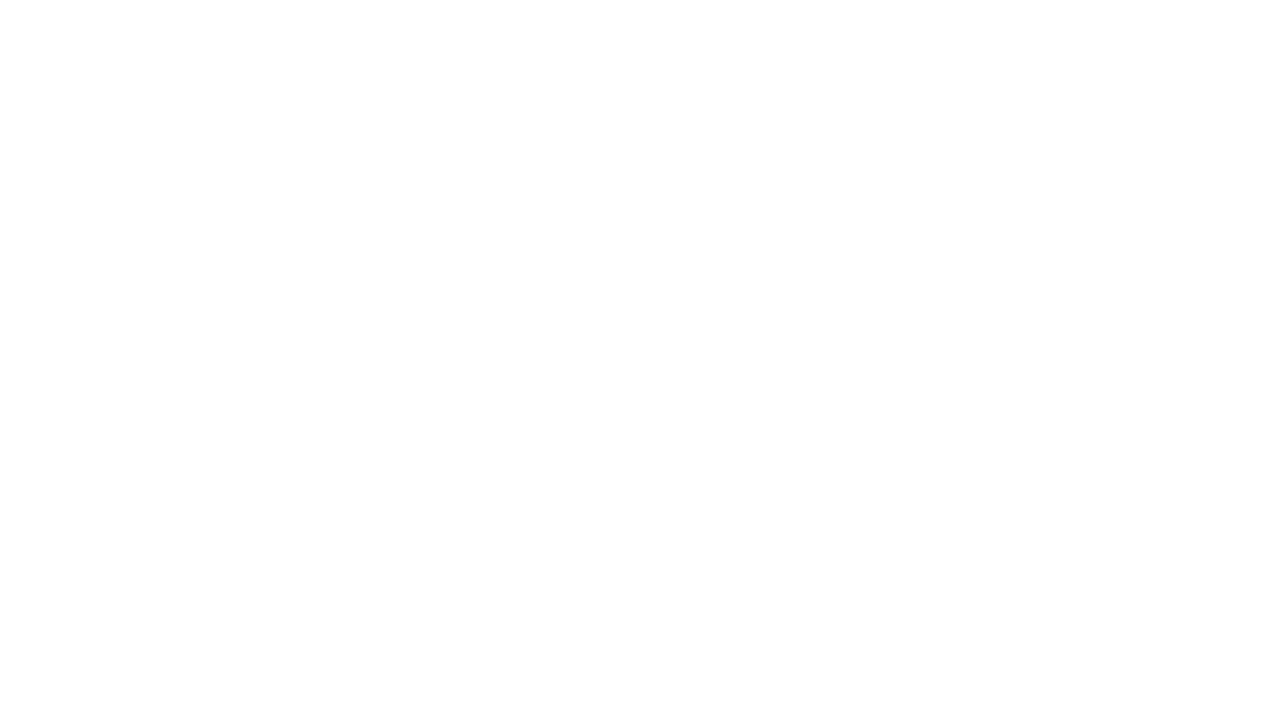

Search results loaded after network idle
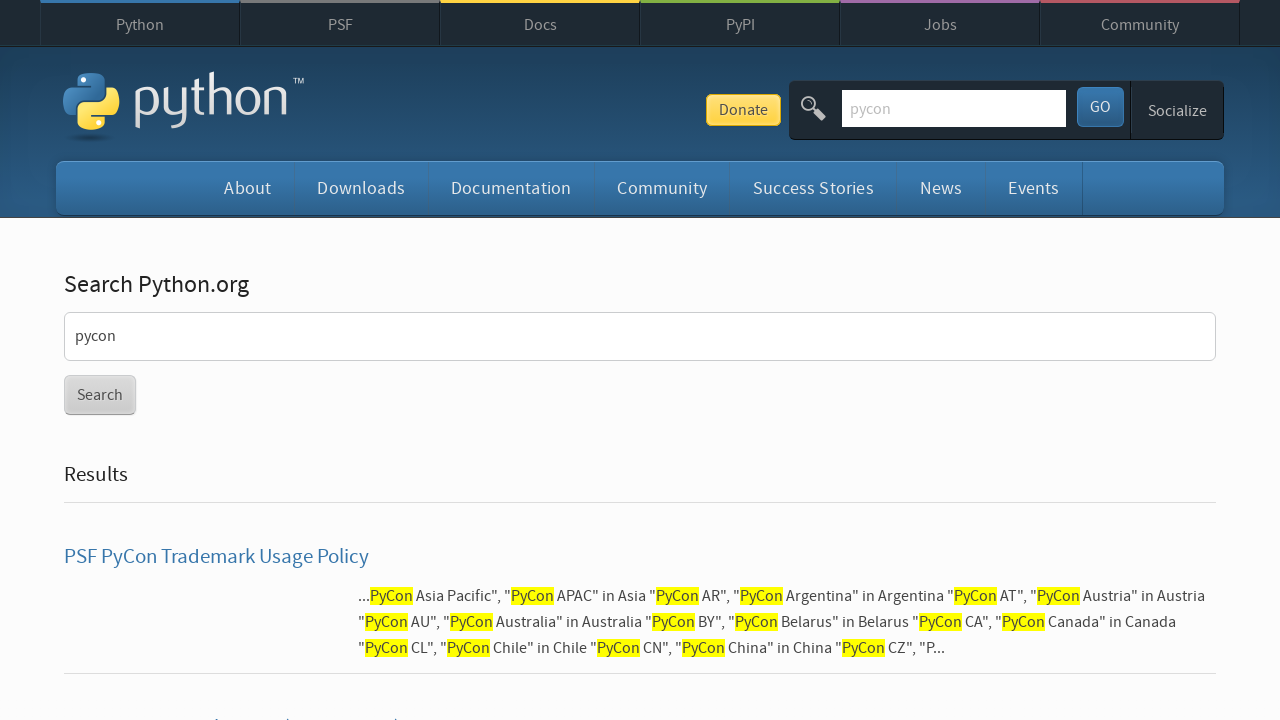

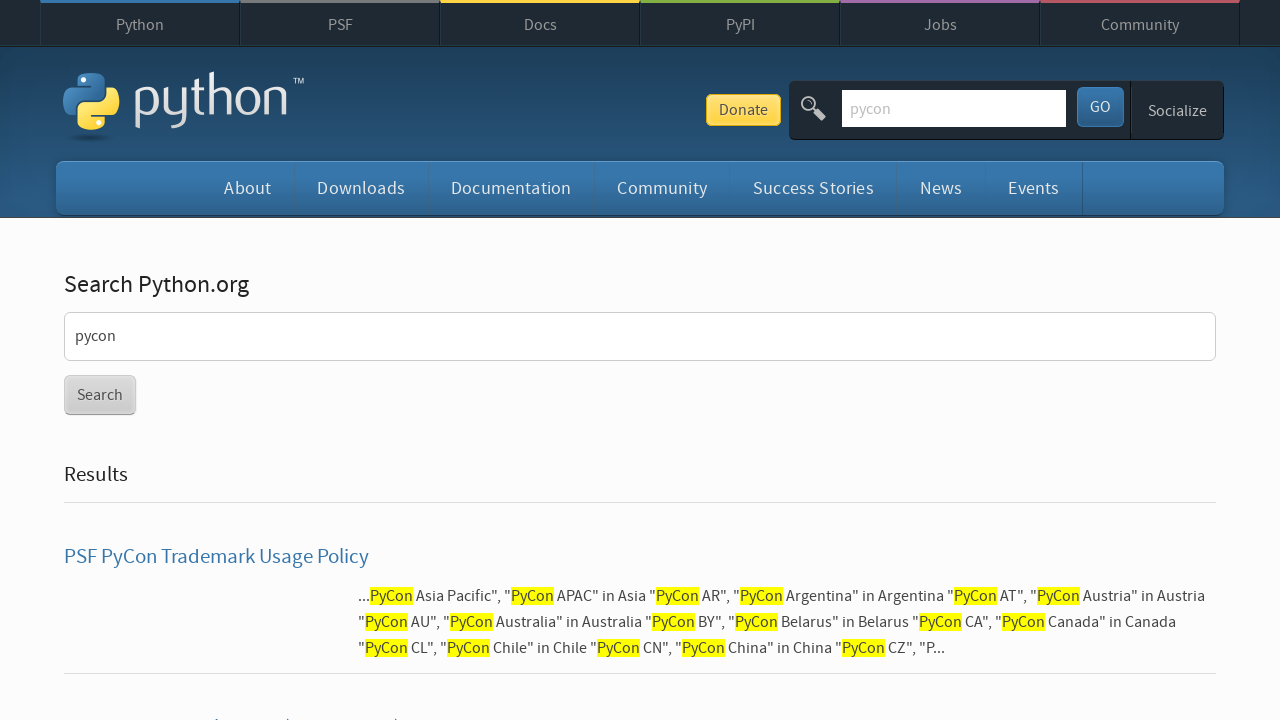